Tests calculator functionality by entering two numbers (30 and 15) and clicking calculate to perform an addition operation

Starting URL: https://testpages.herokuapp.com/styled/calculator

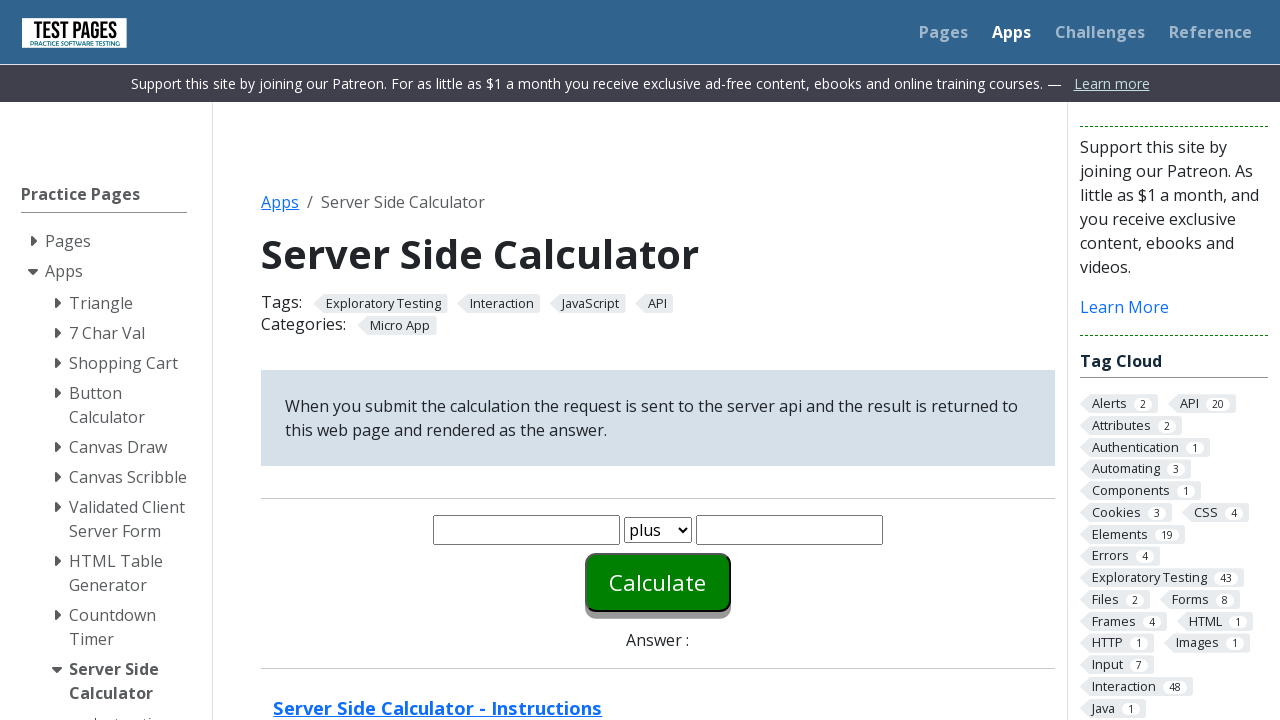

Entered first number (30) in number1 field on #number1
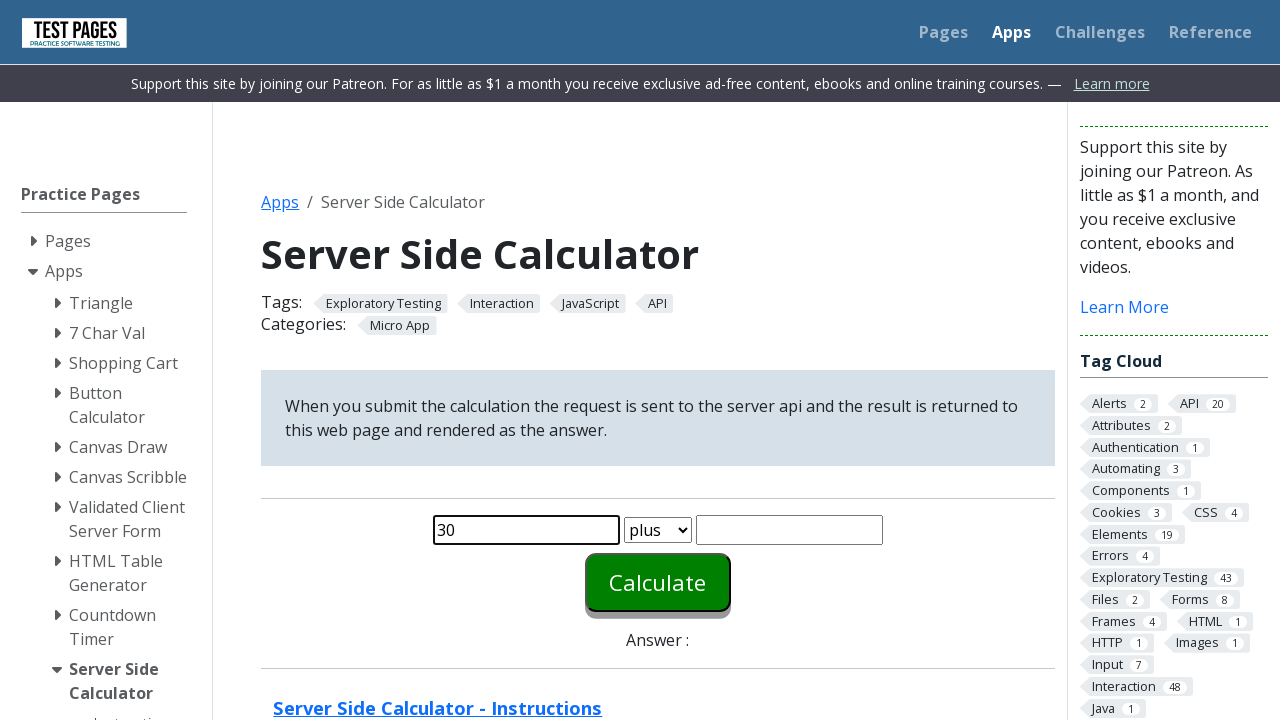

Entered second number (15) in number2 field on #number2
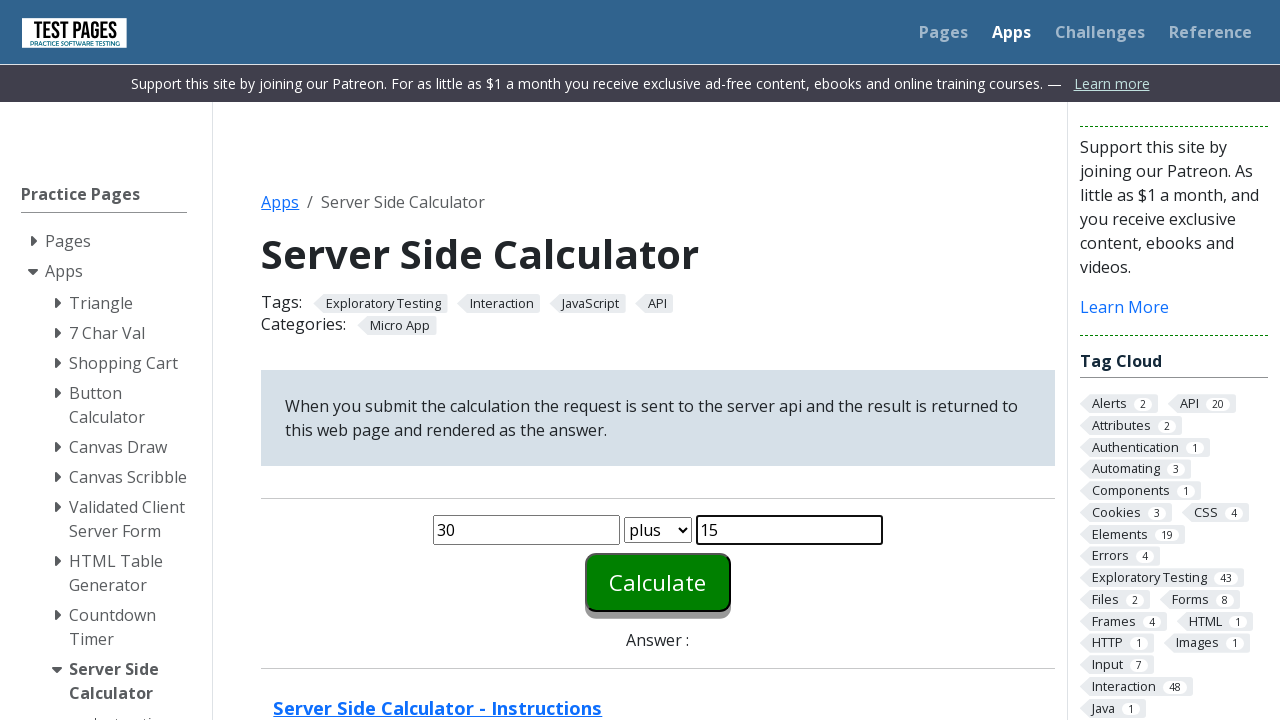

Clicked calculate button to perform addition operation at (658, 582) on #calculate
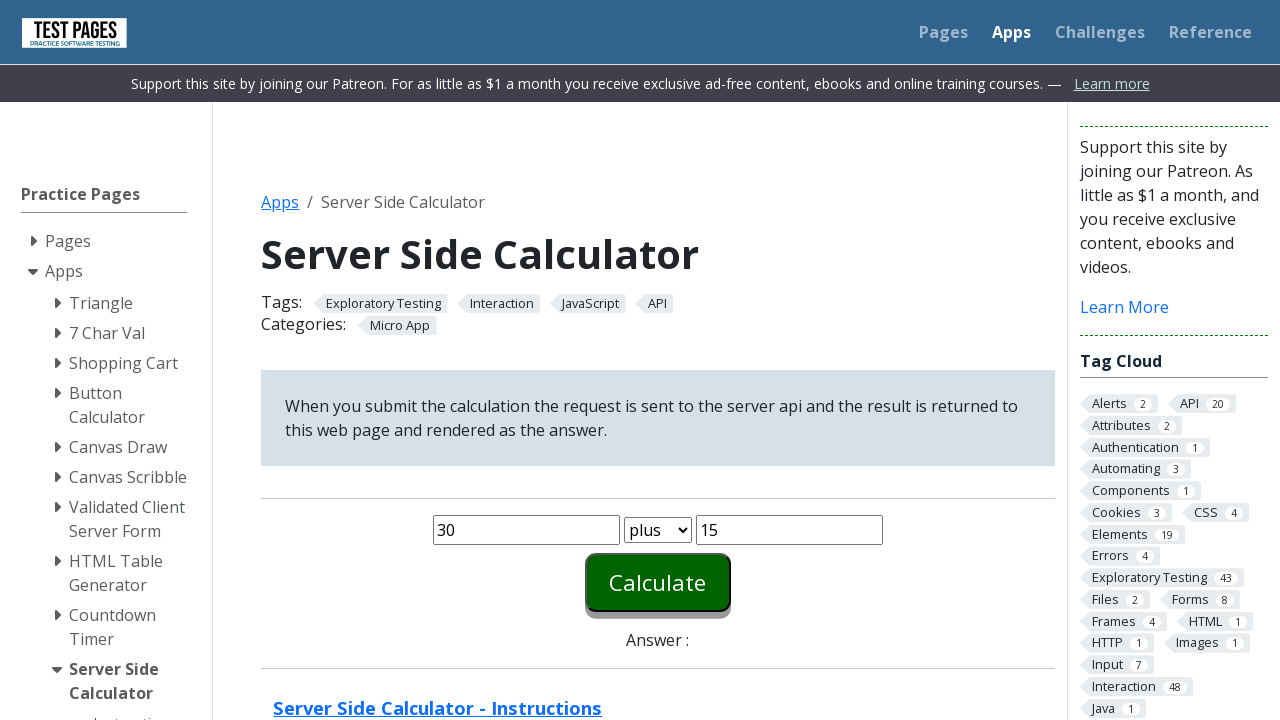

Answer field appeared with calculation result
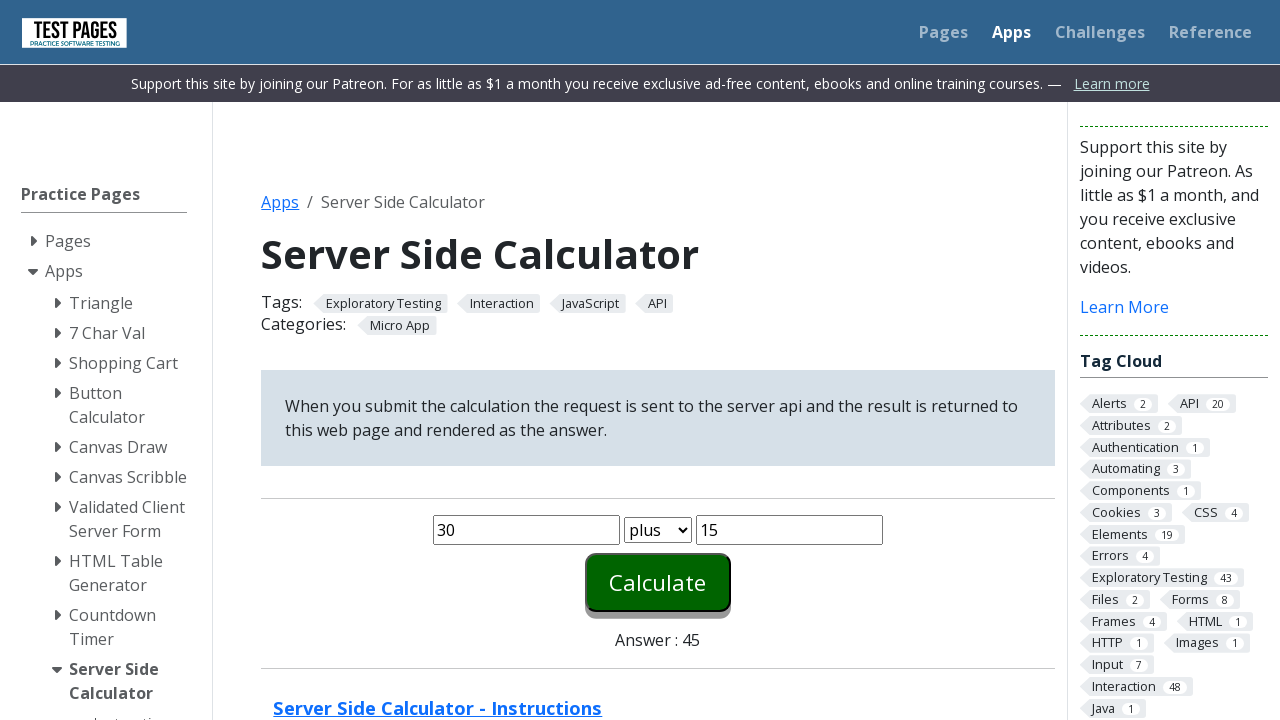

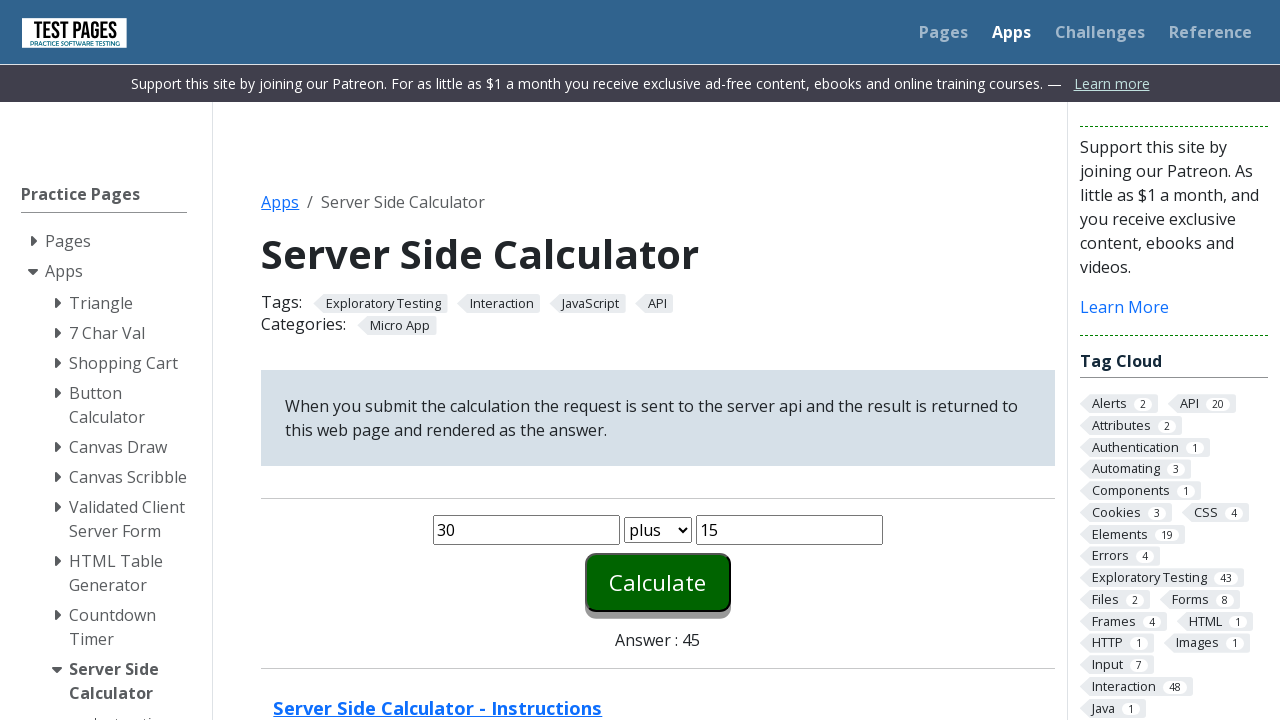